Tests radio button selection by iterating through radio buttons and selecting the one with value "radio2"

Starting URL: http://qaclickacademy.com/practice.php

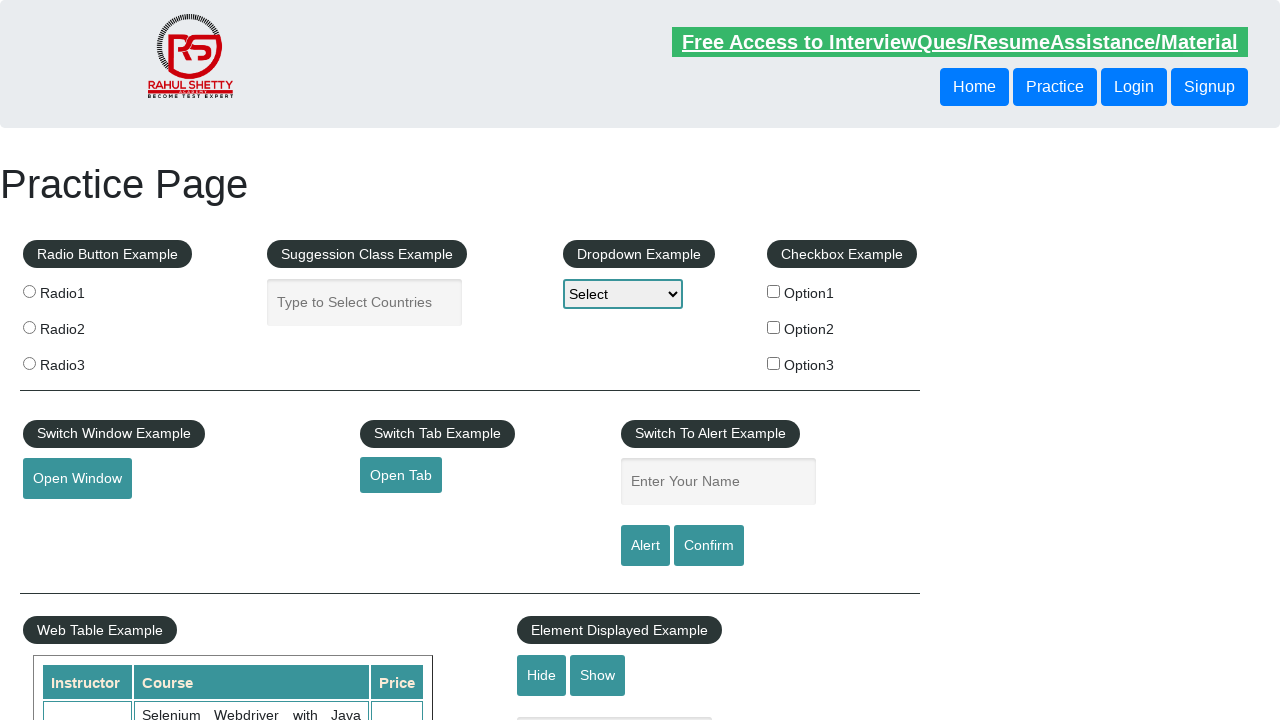

Navigated to http://qaclickacademy.com/practice.php
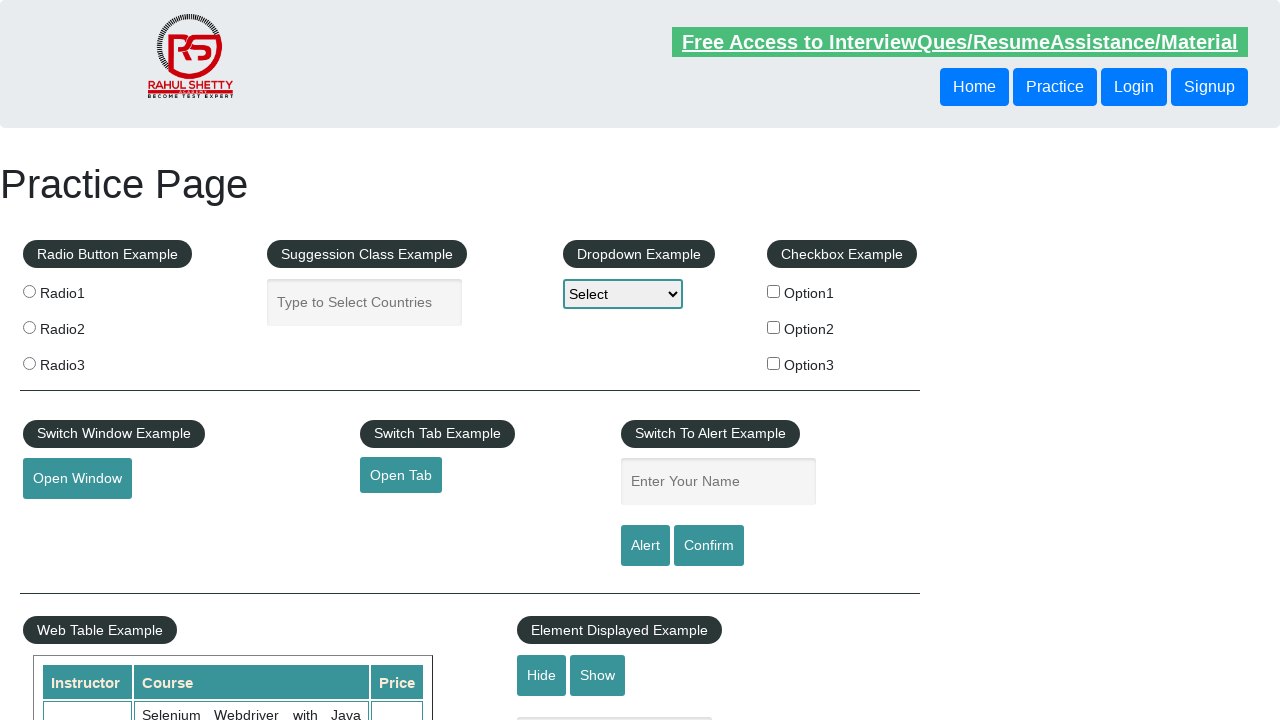

Selected radio button with value 'radio2' at (29, 327) on input[name='radioButton'][value='radio2']
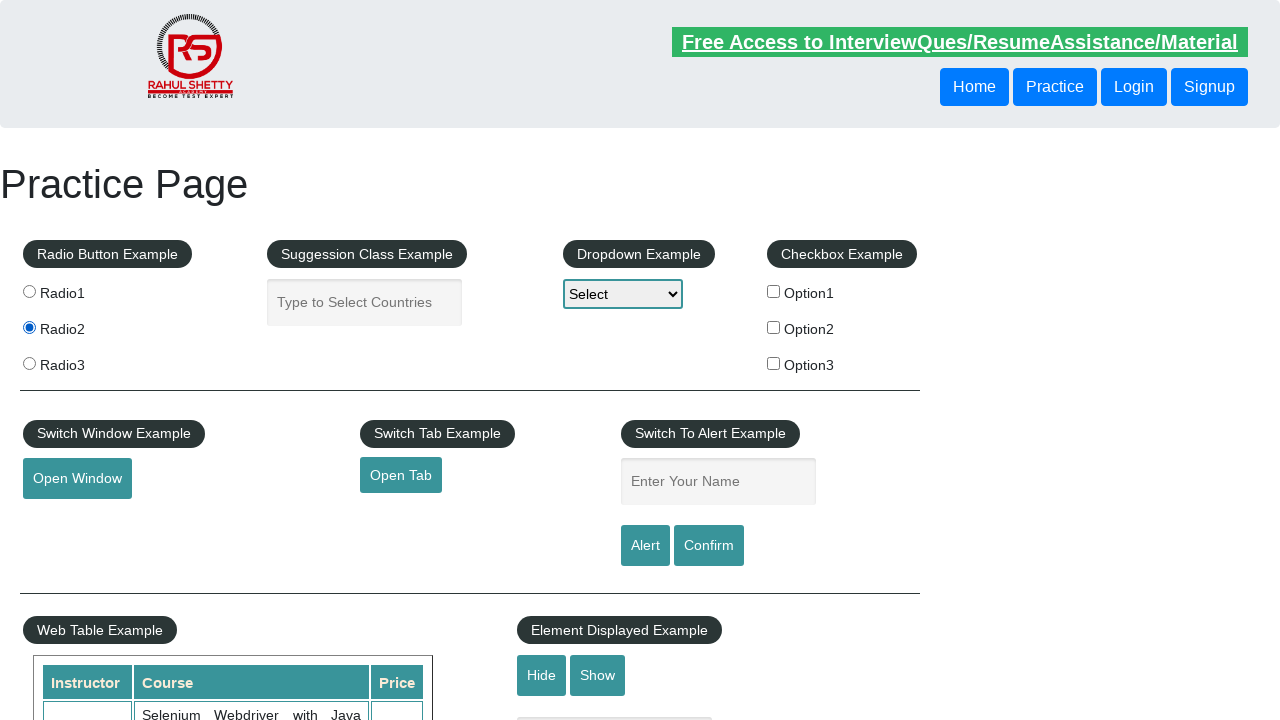

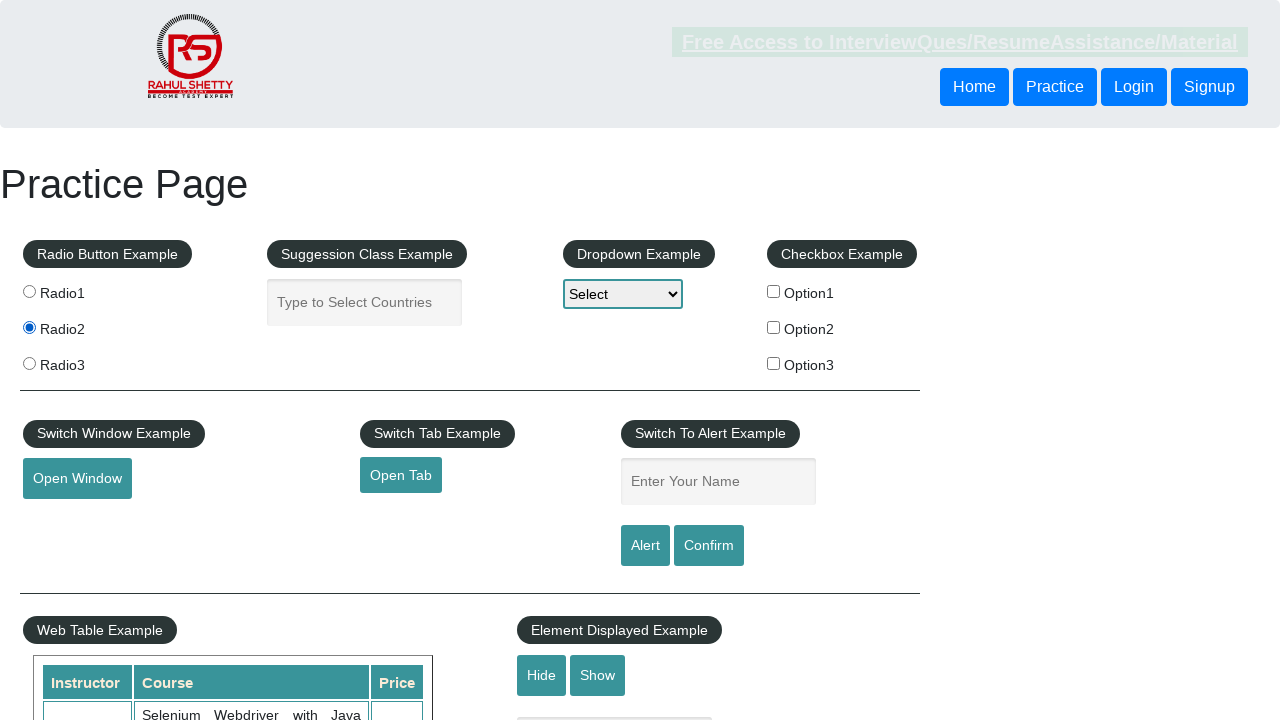